Tests a student registration form by filling in the first name field, clicking the sports checkbox, and verifying the form title text is displayed

Starting URL: https://demoqa.com/automation-practice-form

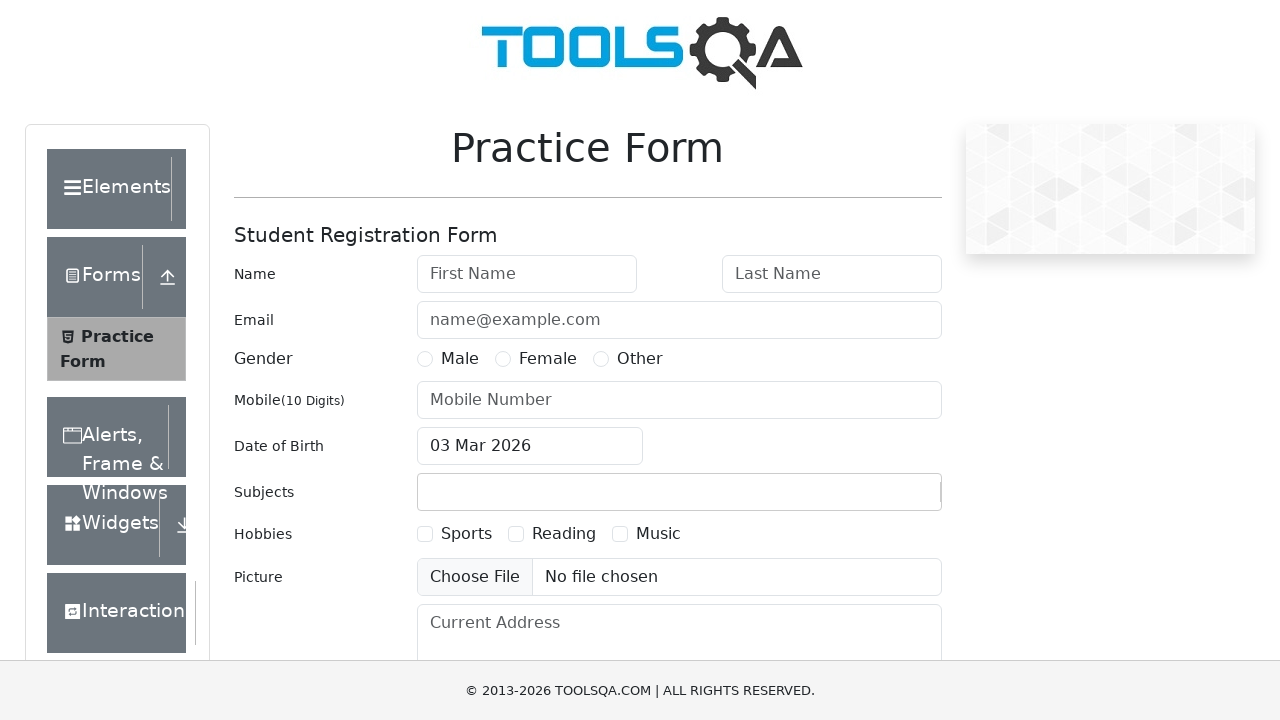

Filled first name field with 'Ayşegül' on input[placeholder='First Name']
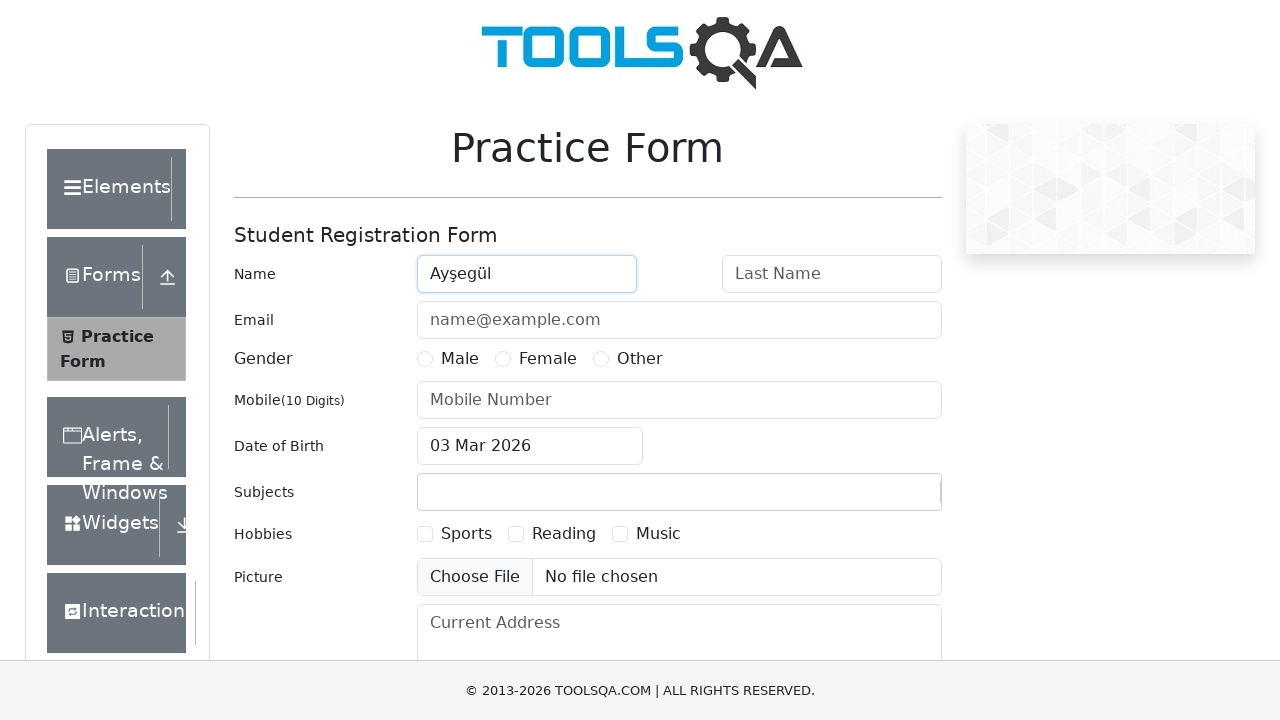

Scrolled down 500px to reveal Sports checkbox
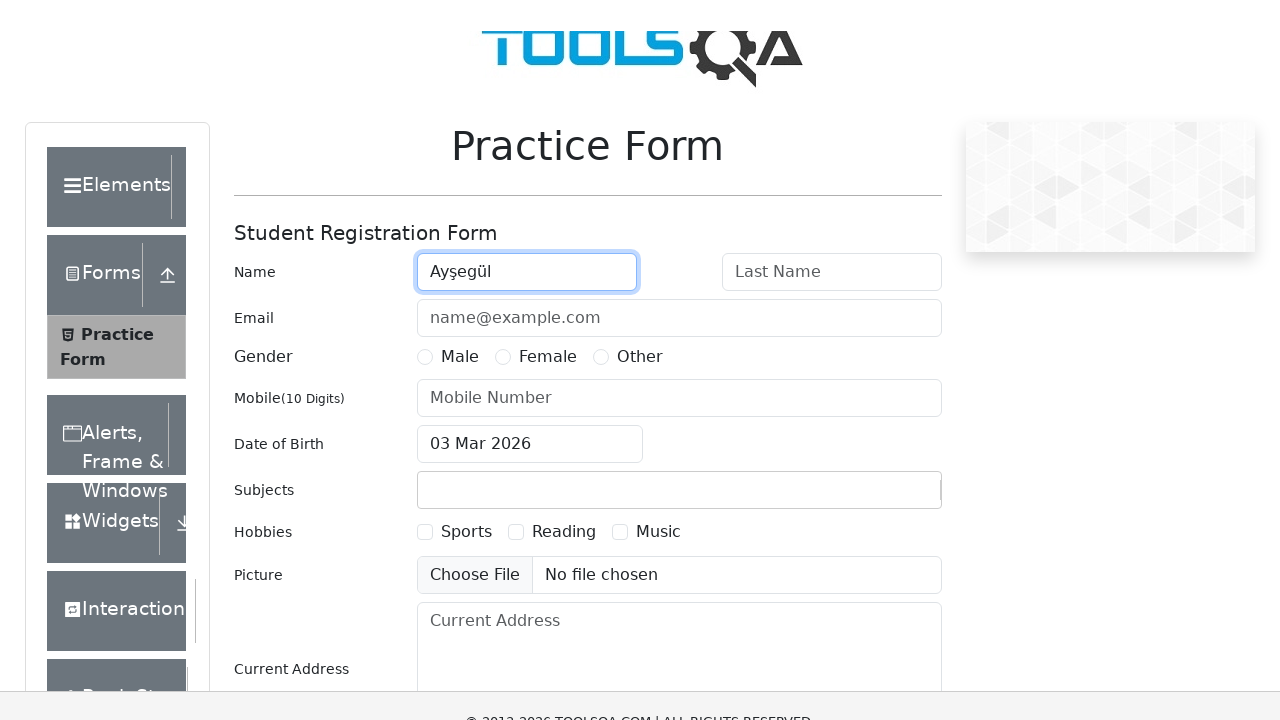

Clicked Sports checkbox at (466, 206) on label[for='hobbies-checkbox-1']
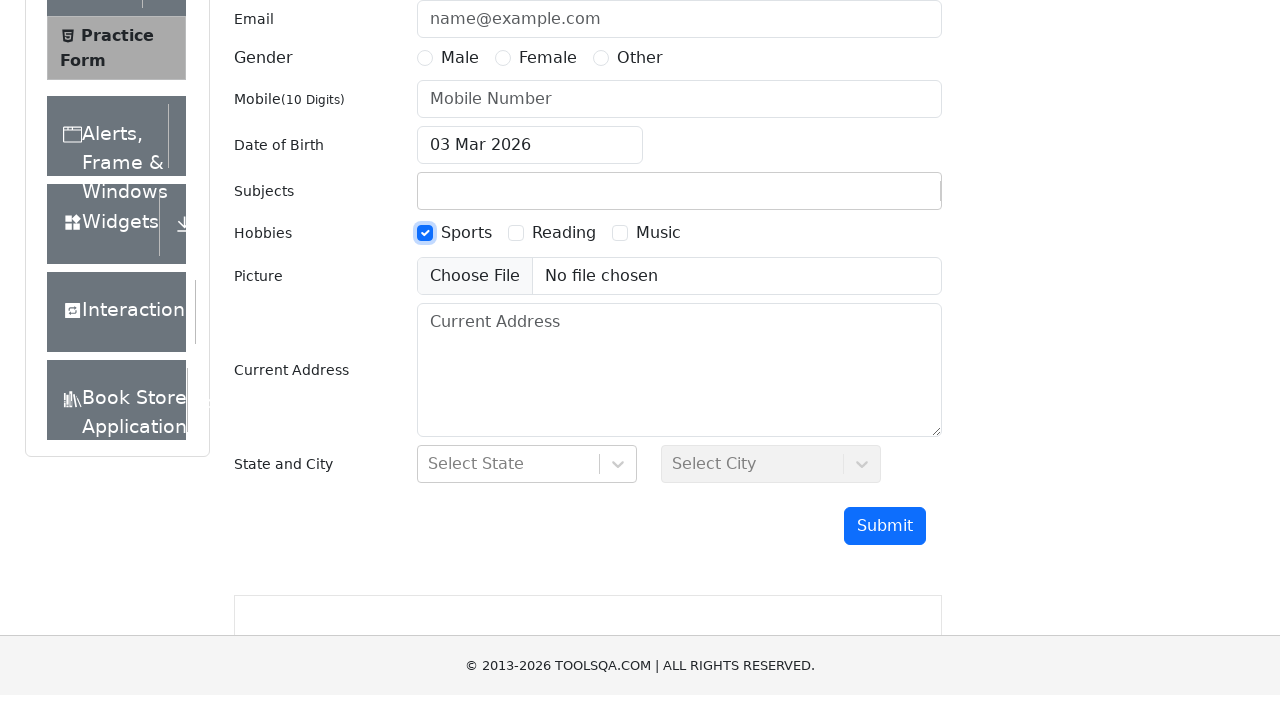

Verified Student Registration Form heading is displayed
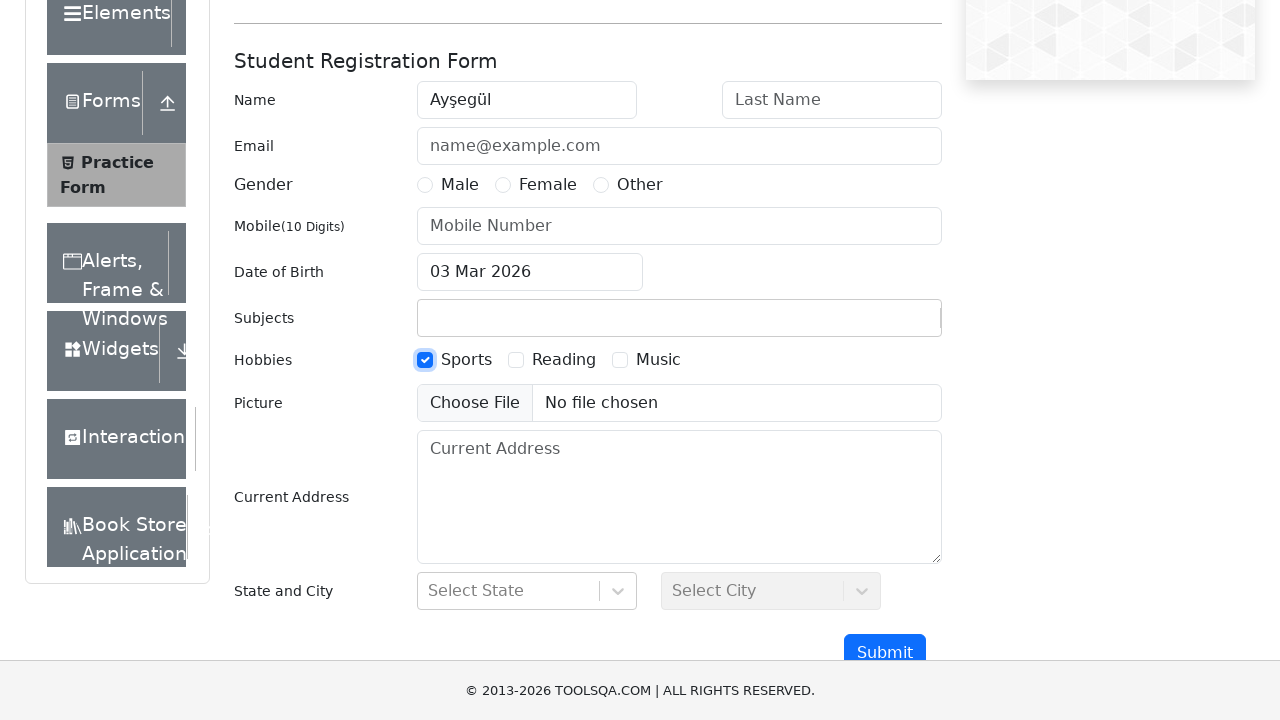

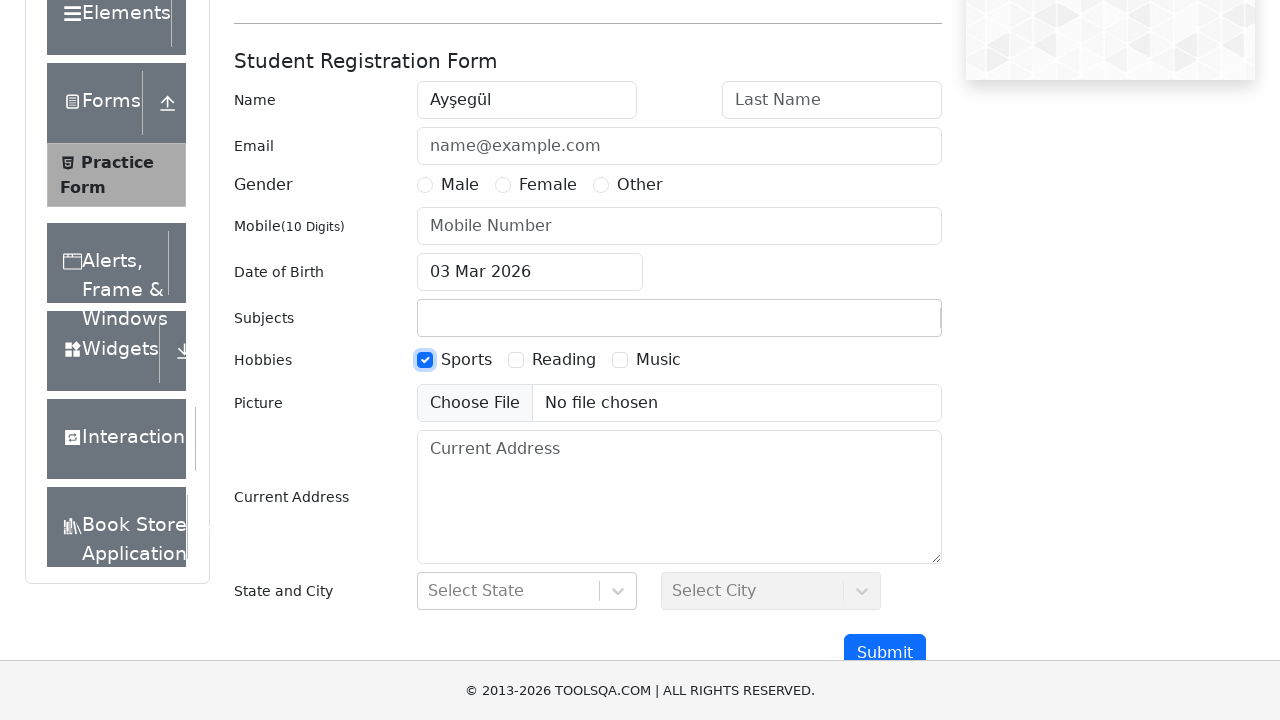